Tests scrolling, hovering on buttons, clicking menu items, and keyboard shortcuts for copy-paste operations

Starting URL: https://rahulshettyacademy.com/AutomationPractice/

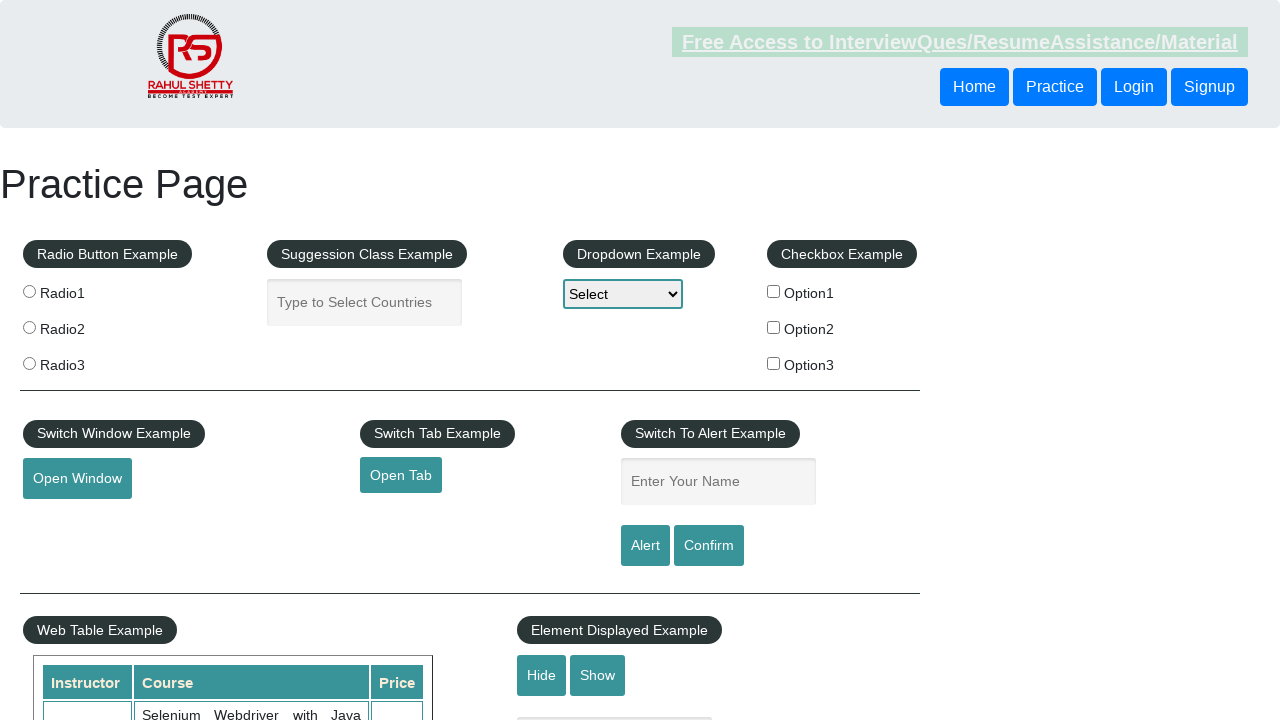

Navigated to AutomationPractice page
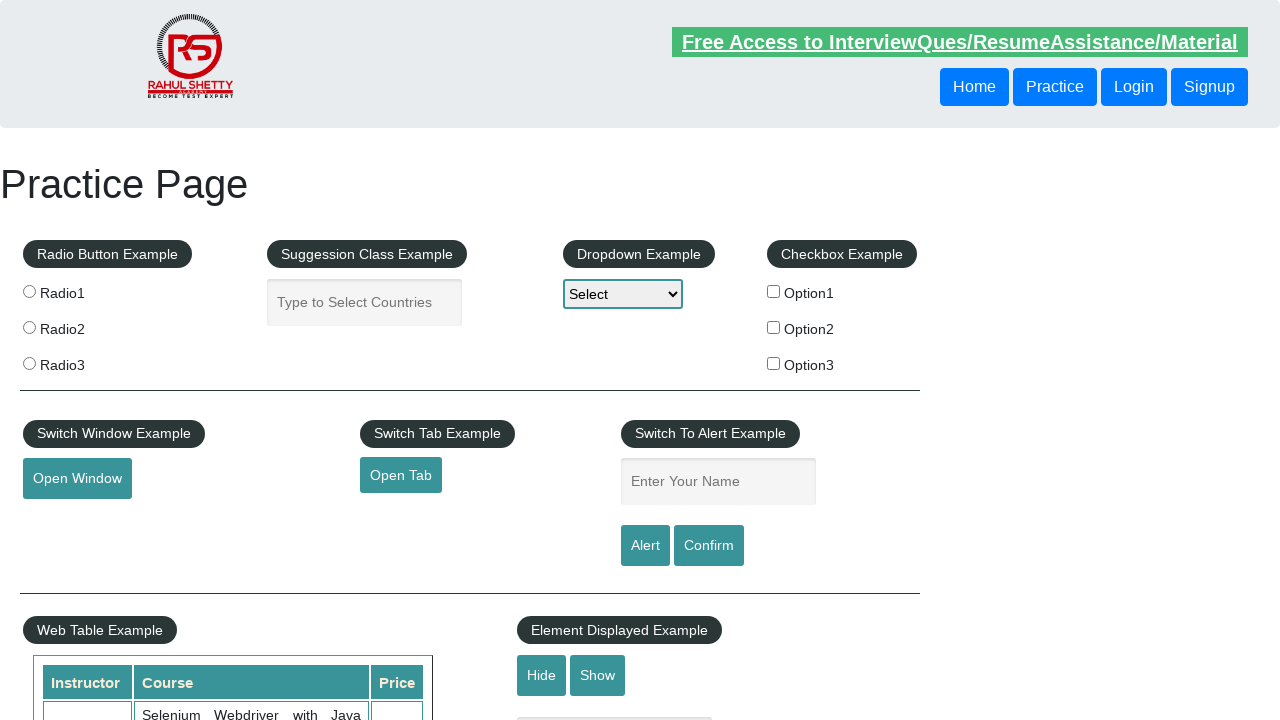

Scrolled to iFrame Example section
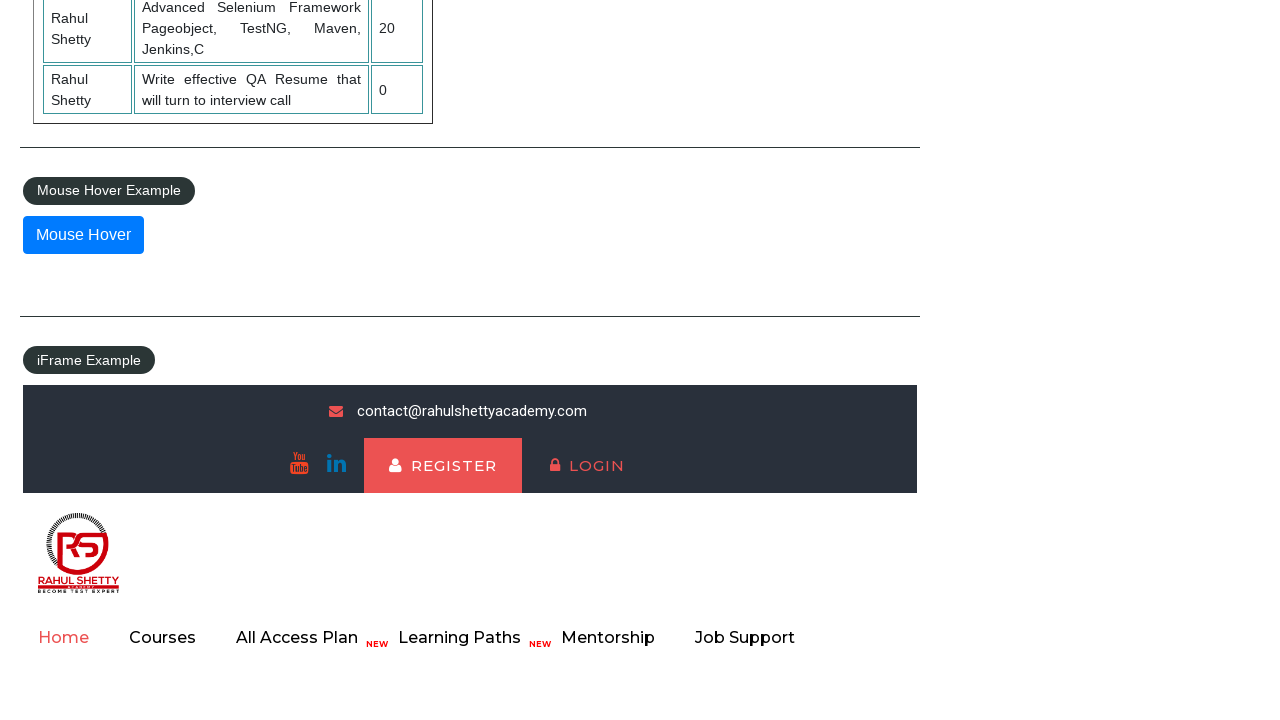

Hovered over mouse hover button at (83, 235) on xpath=//button[@id='mousehover']
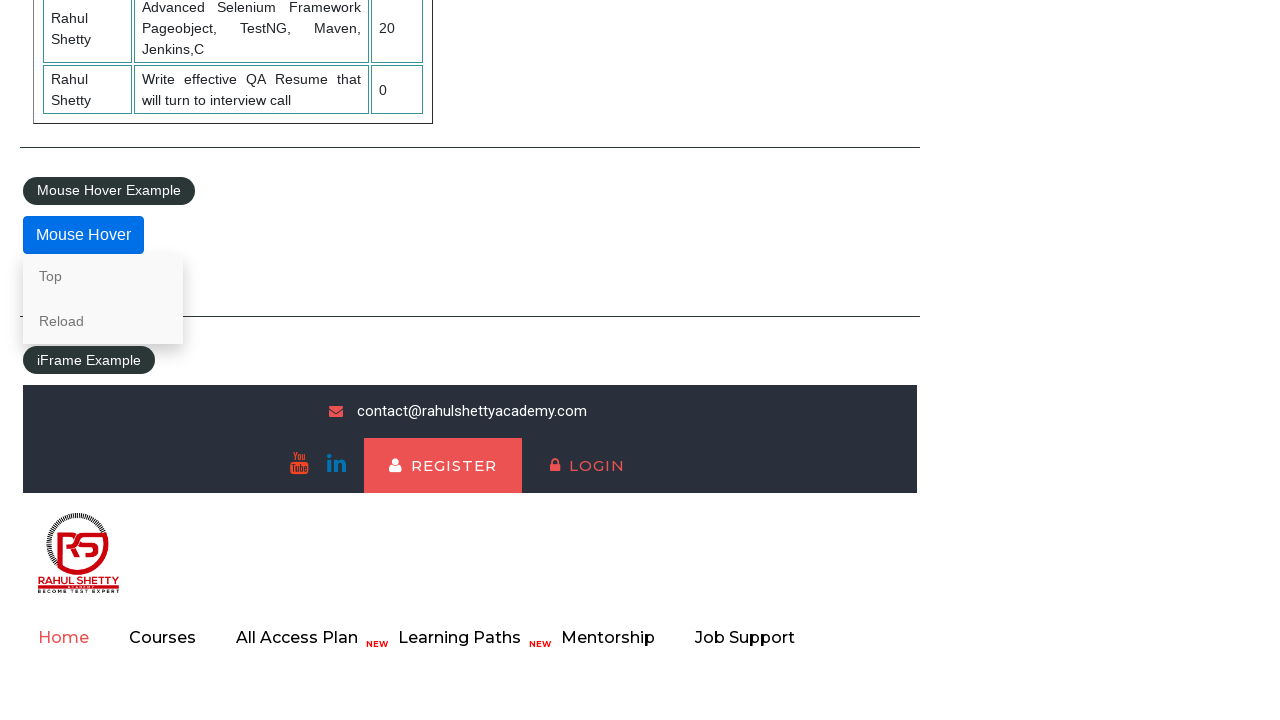

Waited 1 second for hover menu to appear
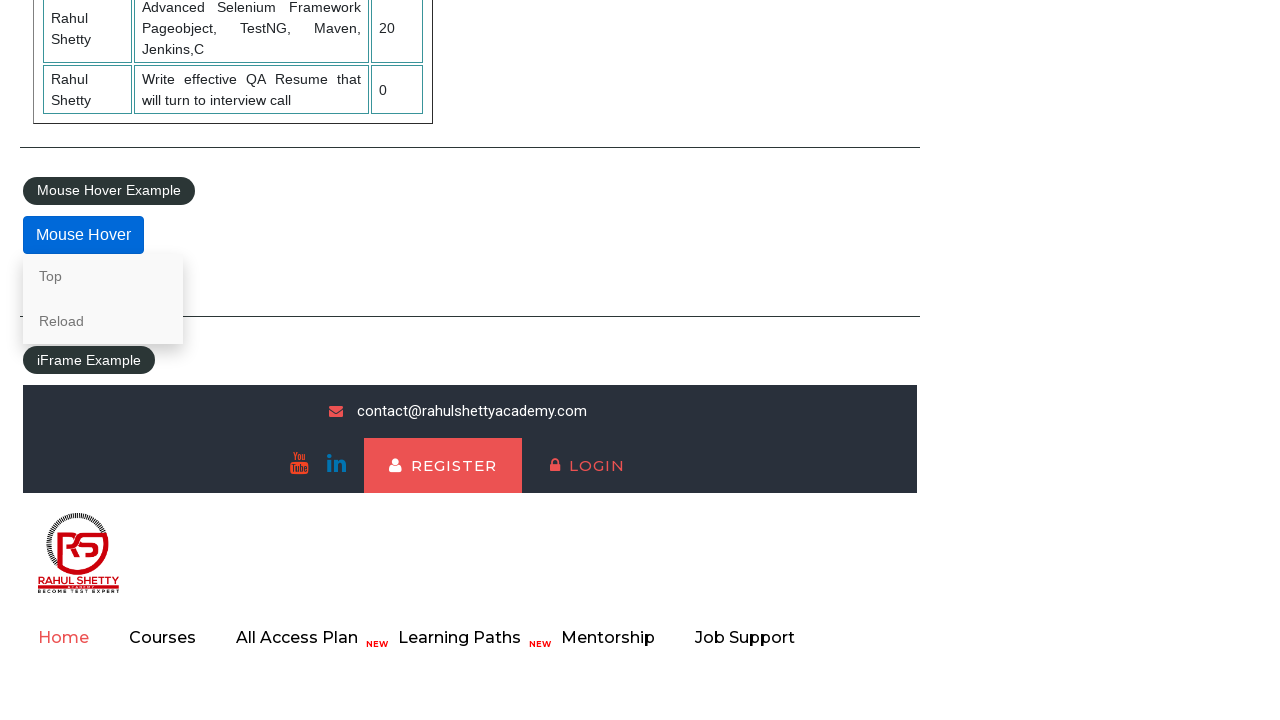

Clicked 'Top' menu item at (103, 276) on xpath=//a[normalize-space()='Top']
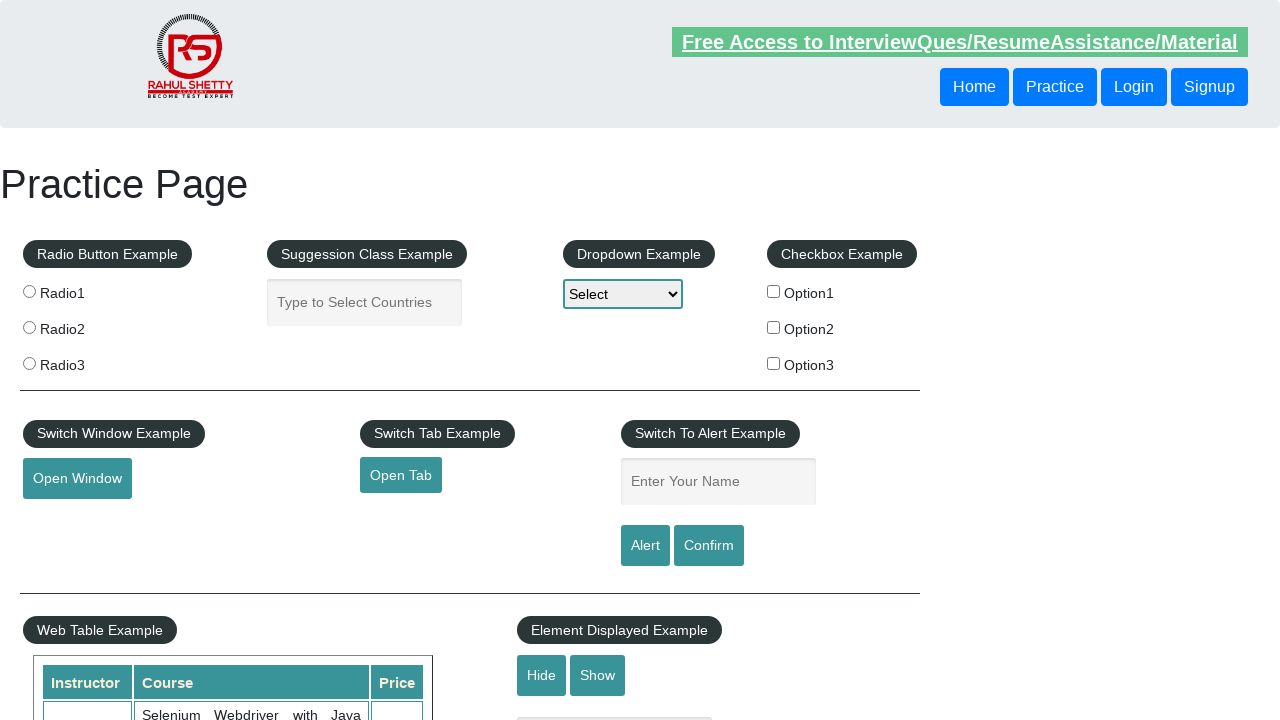

Waited 1 second after clicking Top
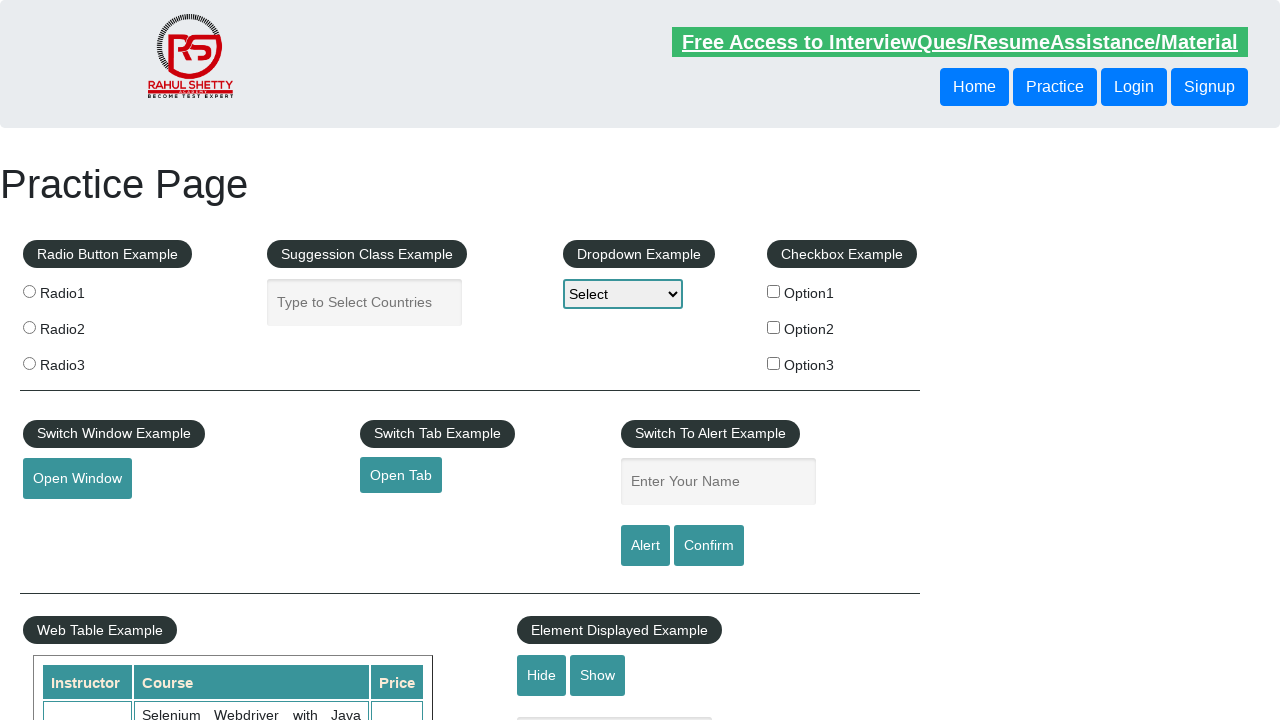

Scrolled down by 1000 pixels
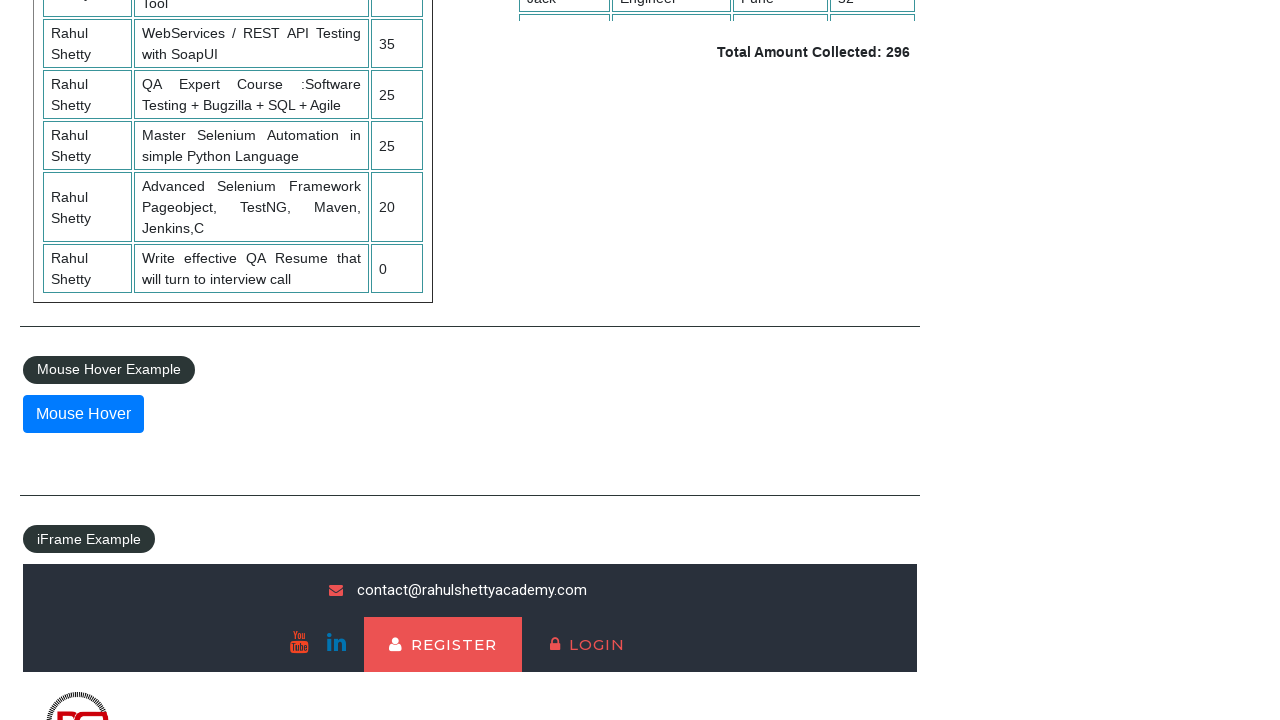

Hovered over mouse hover button again at (83, 414) on xpath=//button[@id='mousehover']
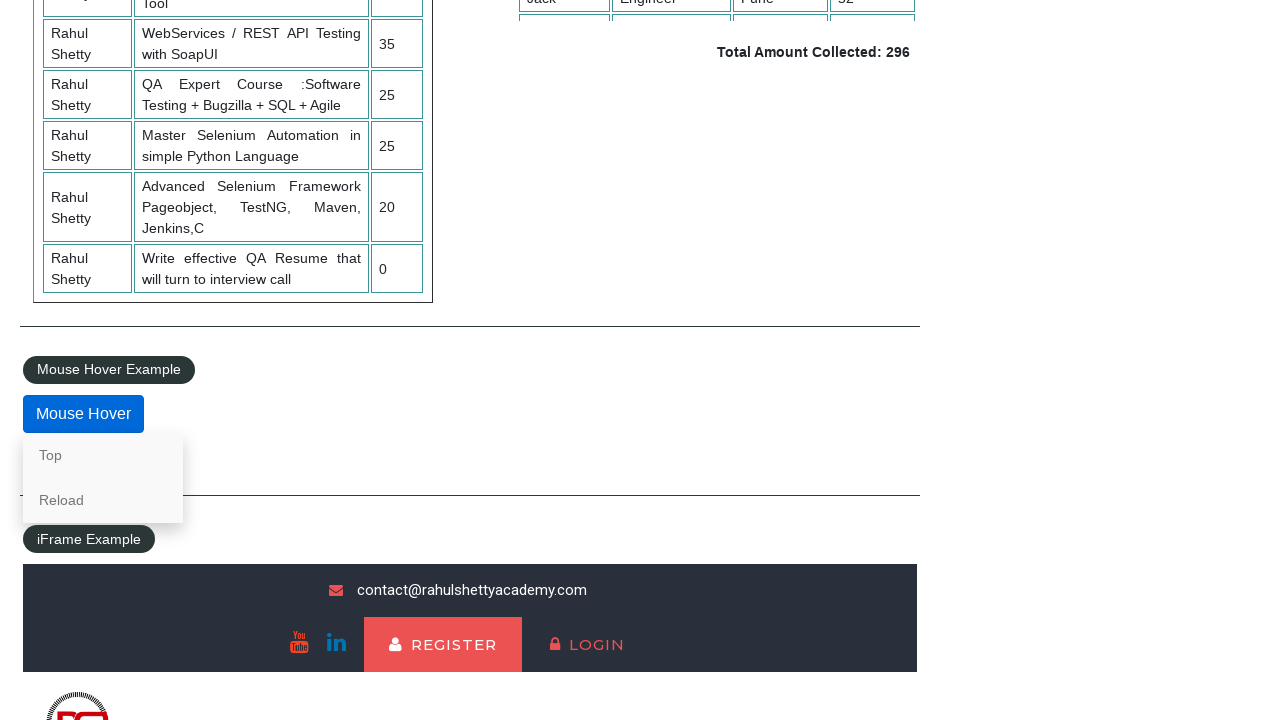

Waited 1 second for hover menu to appear
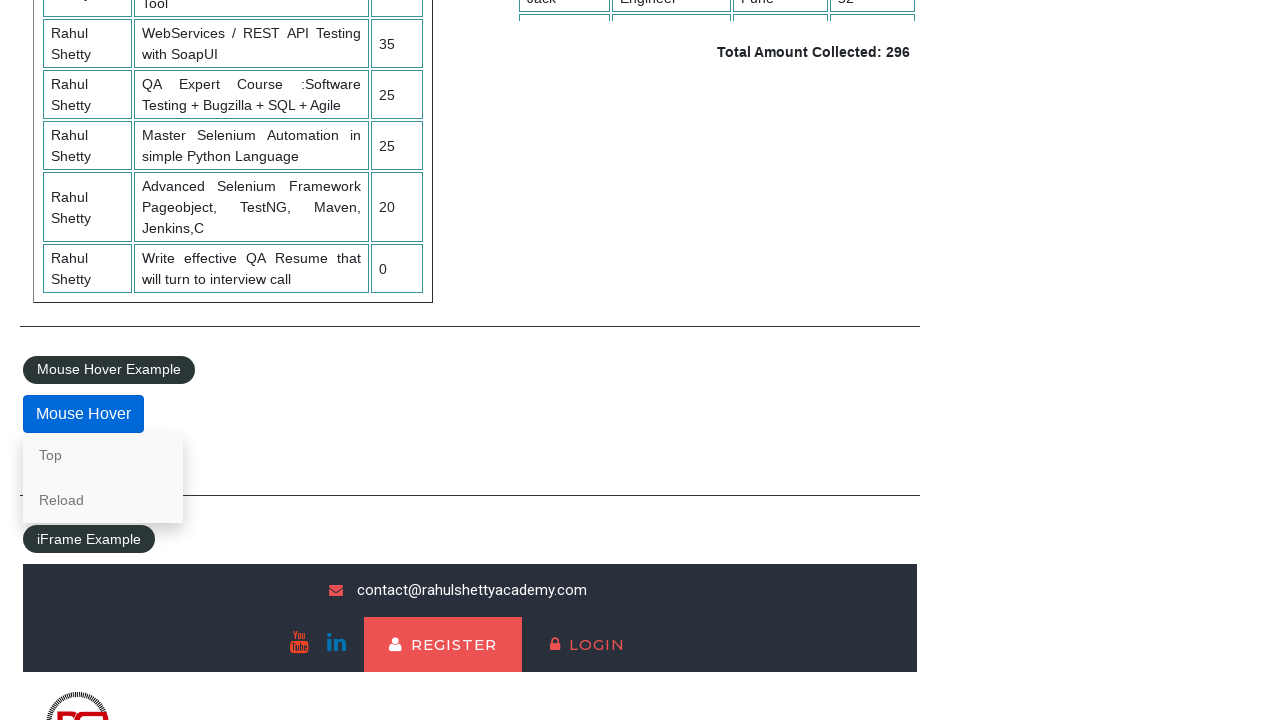

Clicked 'Top' menu item again at (103, 455) on xpath=//a[normalize-space()='Top']
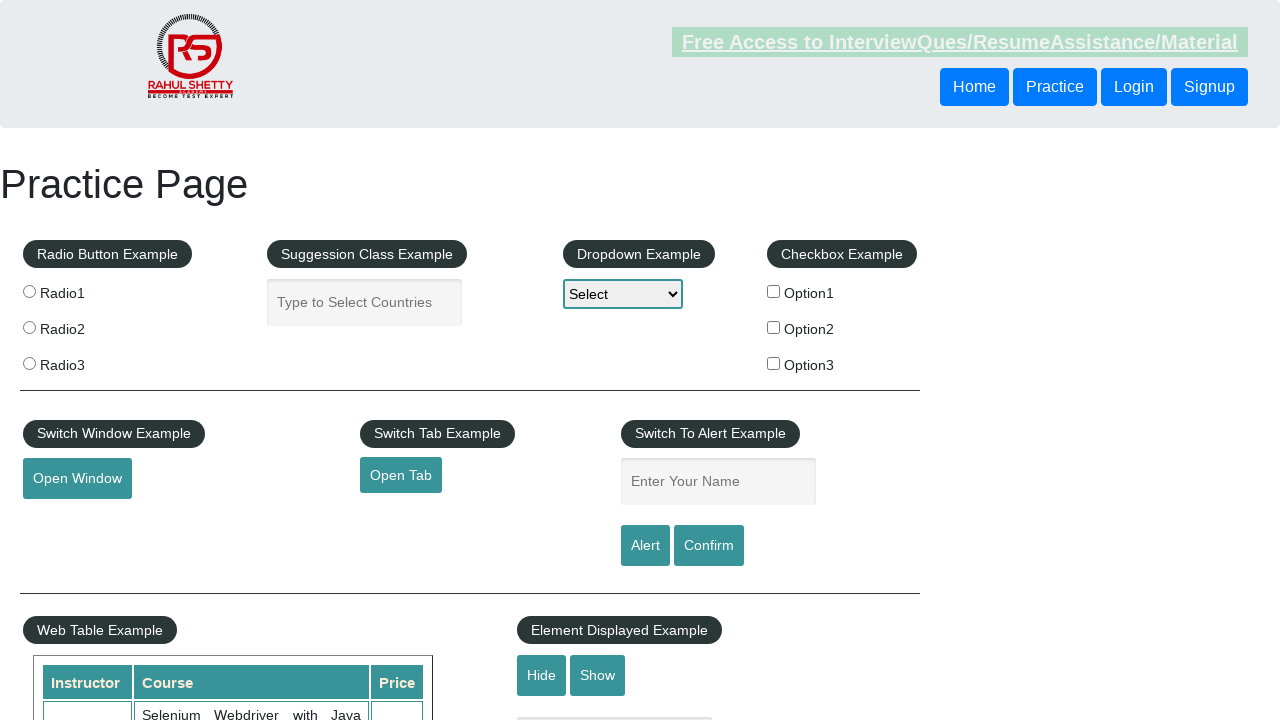

Waited 1 second after clicking Top
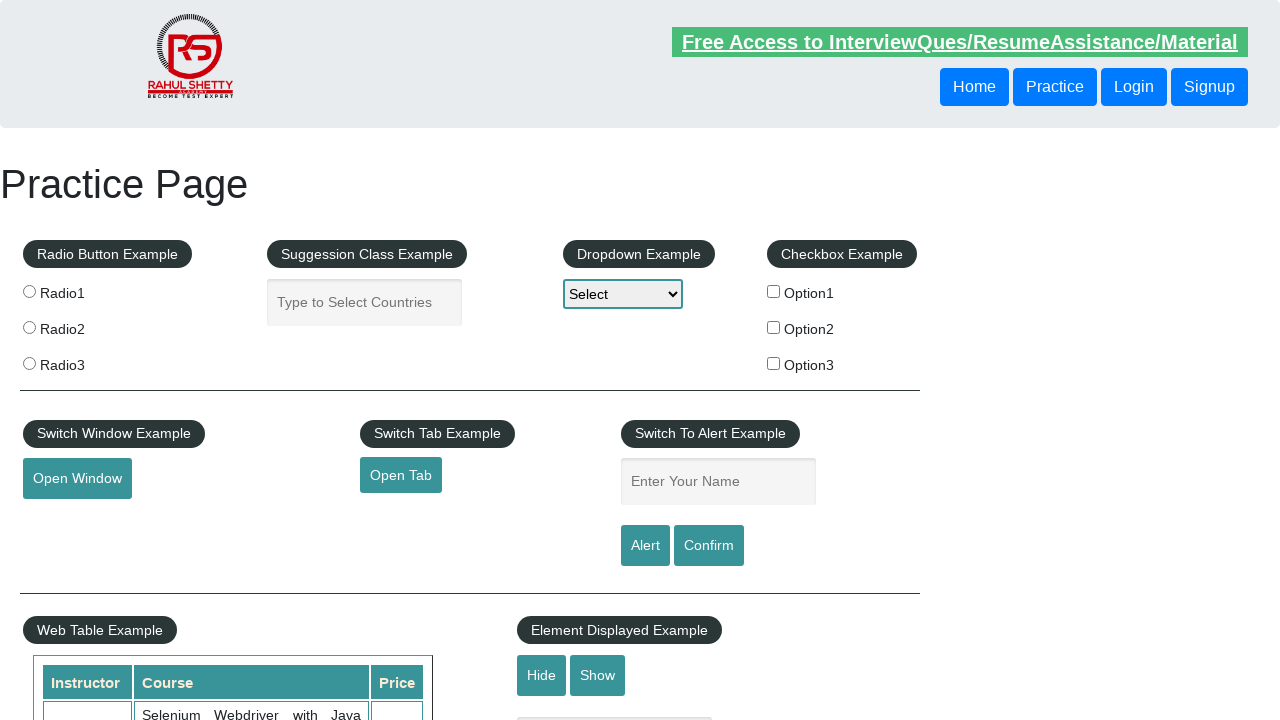

Scrolled down by 1000 pixels again
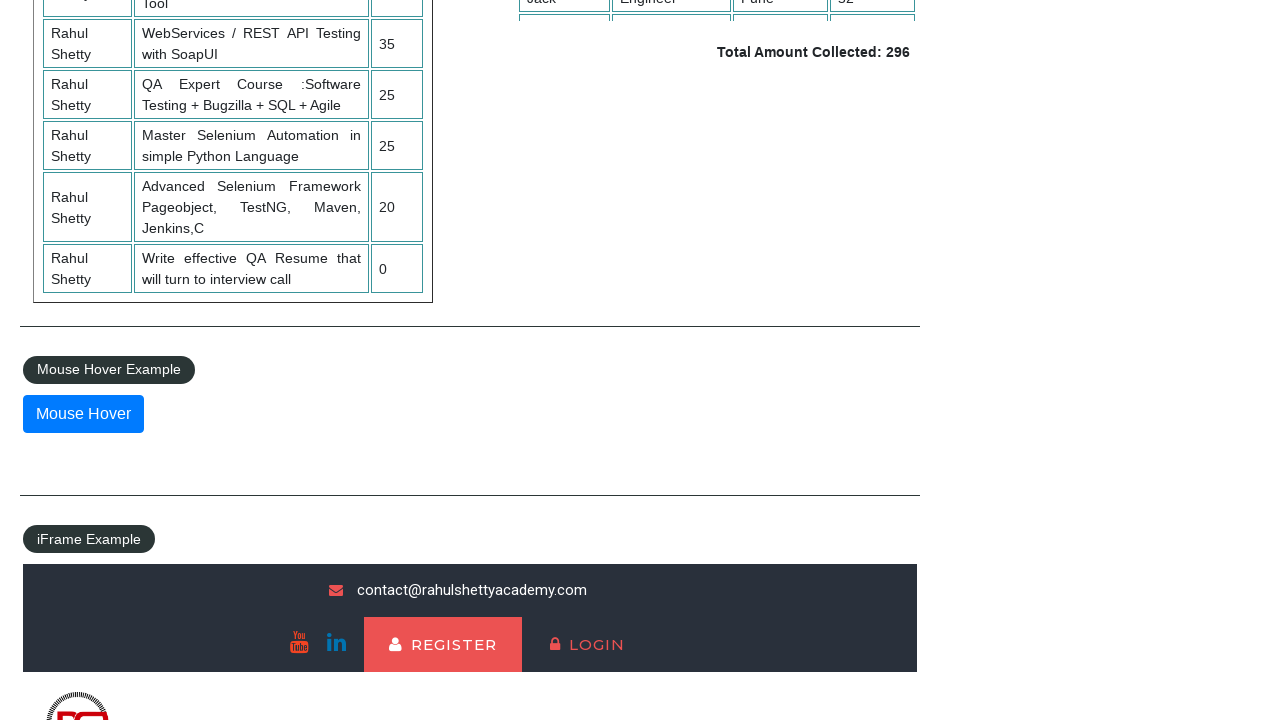

Hovered over mouse hover button for third time at (83, 414) on xpath=//button[@id='mousehover']
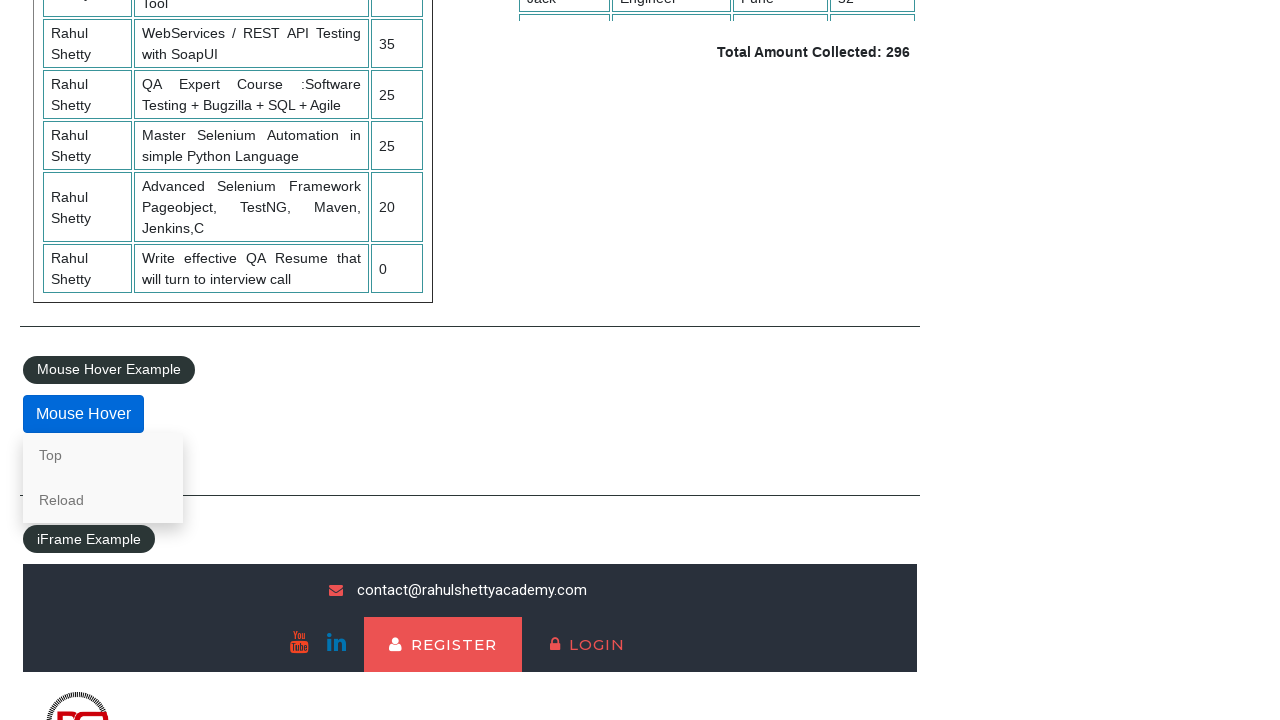

Clicked 'Reload' menu item at (103, 500) on xpath=//a[normalize-space()='Reload']
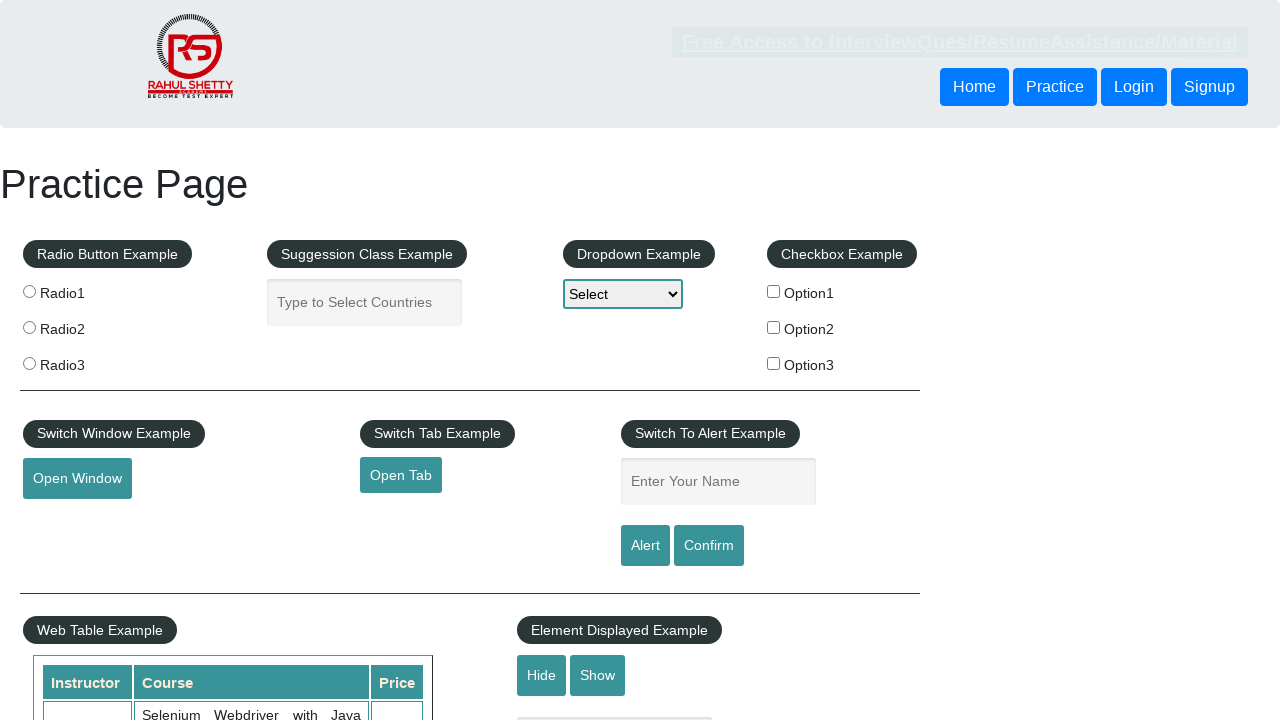

Waited 1 second after clicking Reload
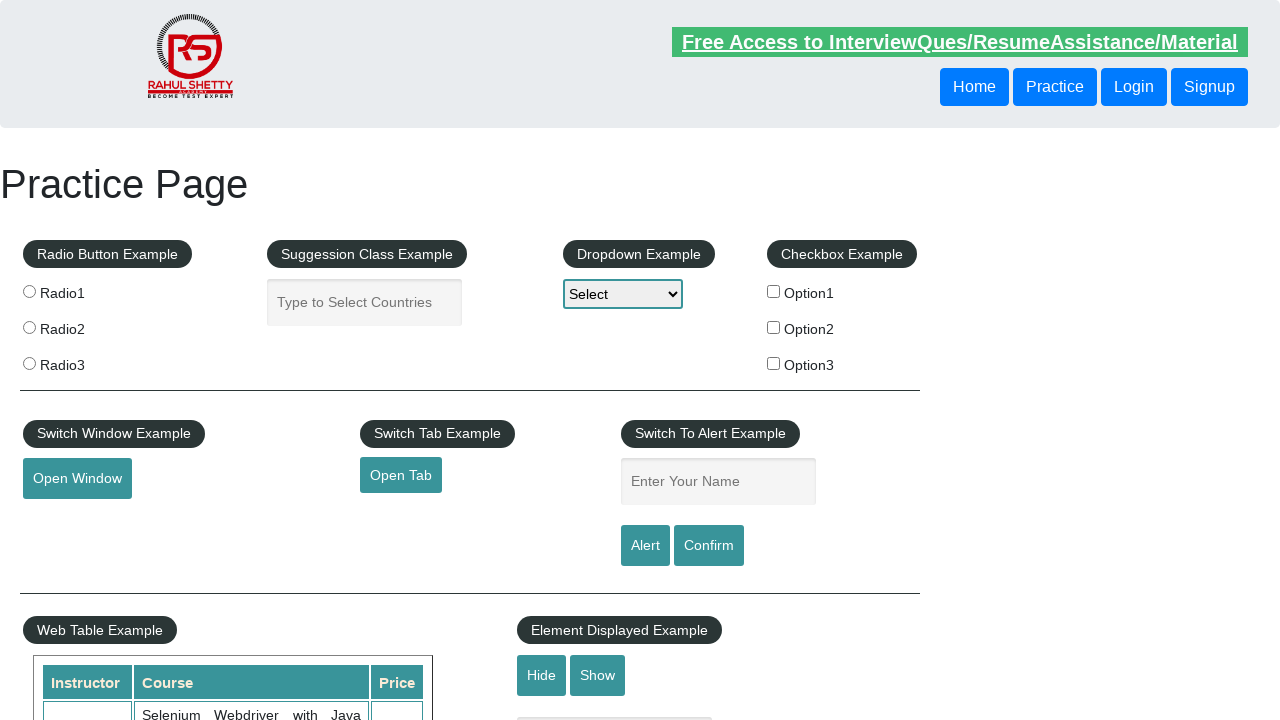

Filled autocomplete field with 'I wanna copy this' on #autocomplete
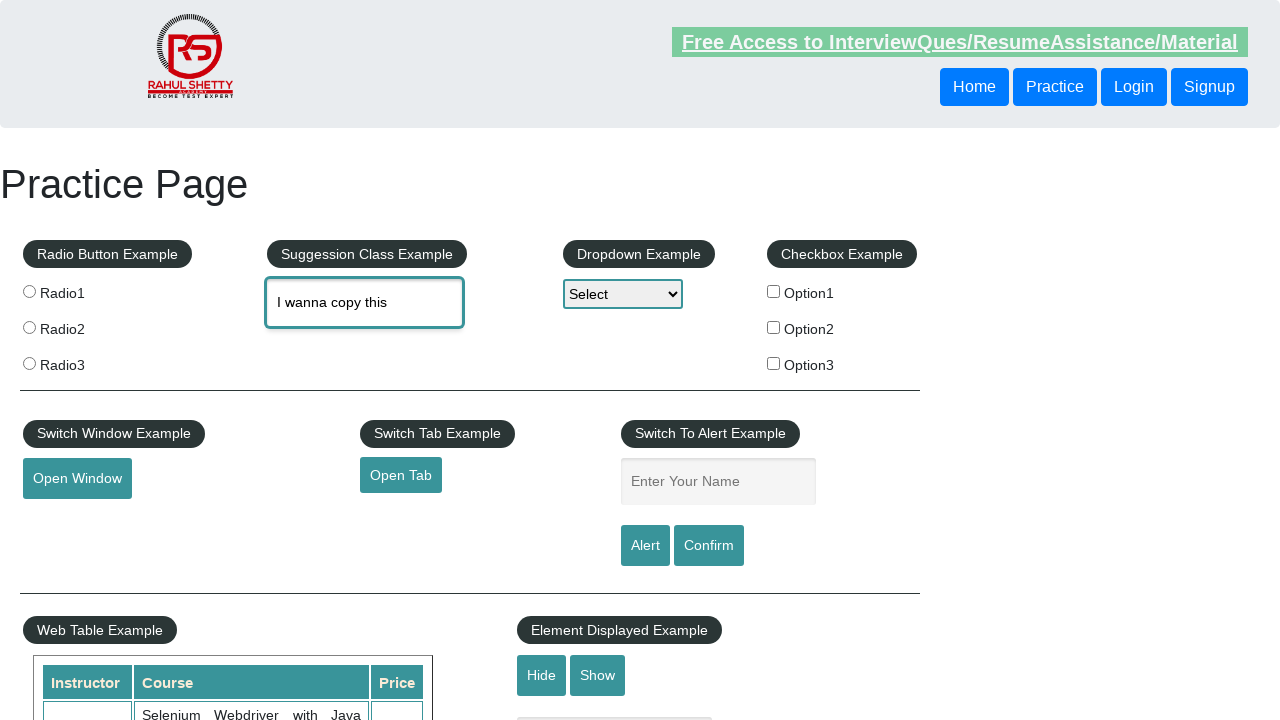

Selected all text in autocomplete field using Ctrl+A on #autocomplete
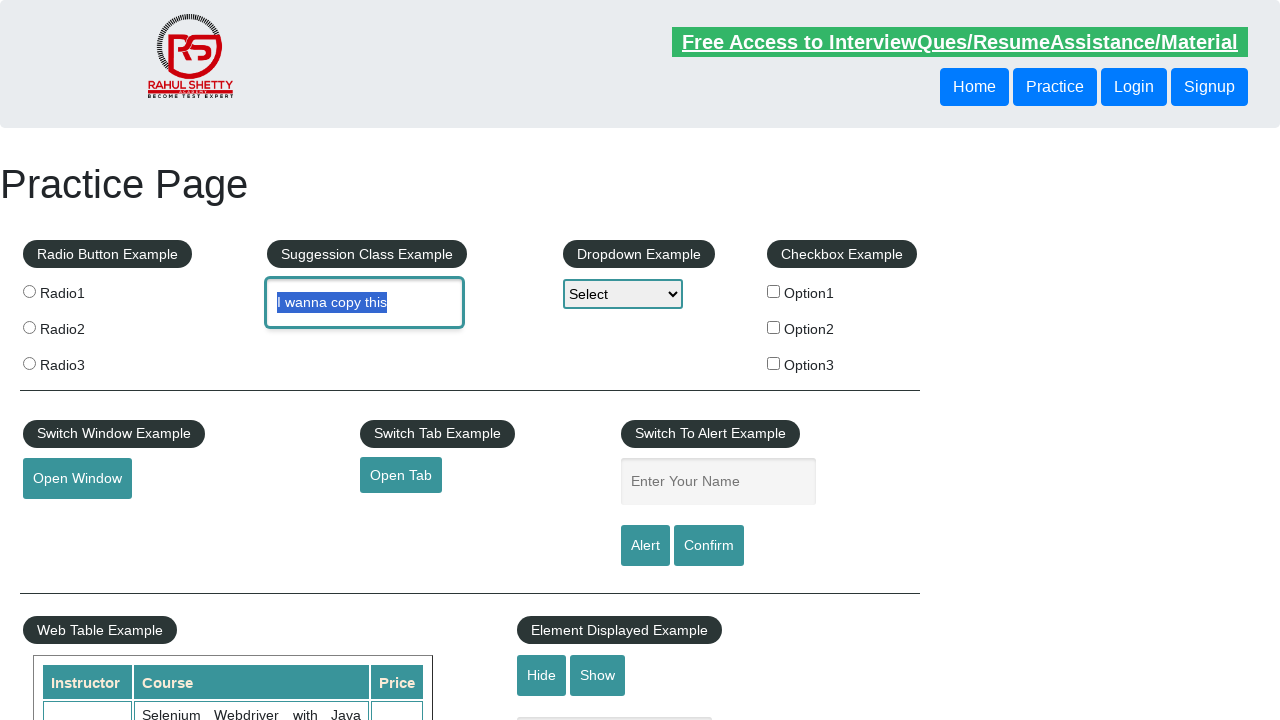

Copied text from autocomplete field using Ctrl+C on #autocomplete
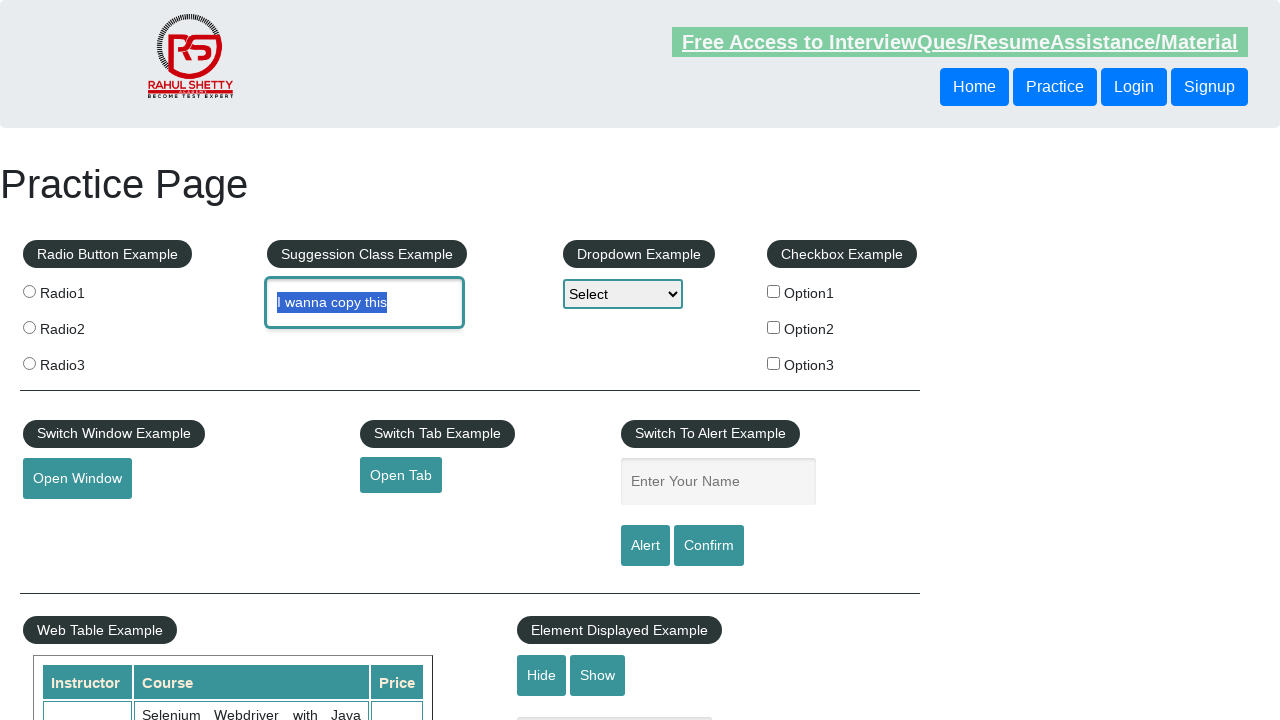

Pasted copied text into name field using Ctrl+V on #name
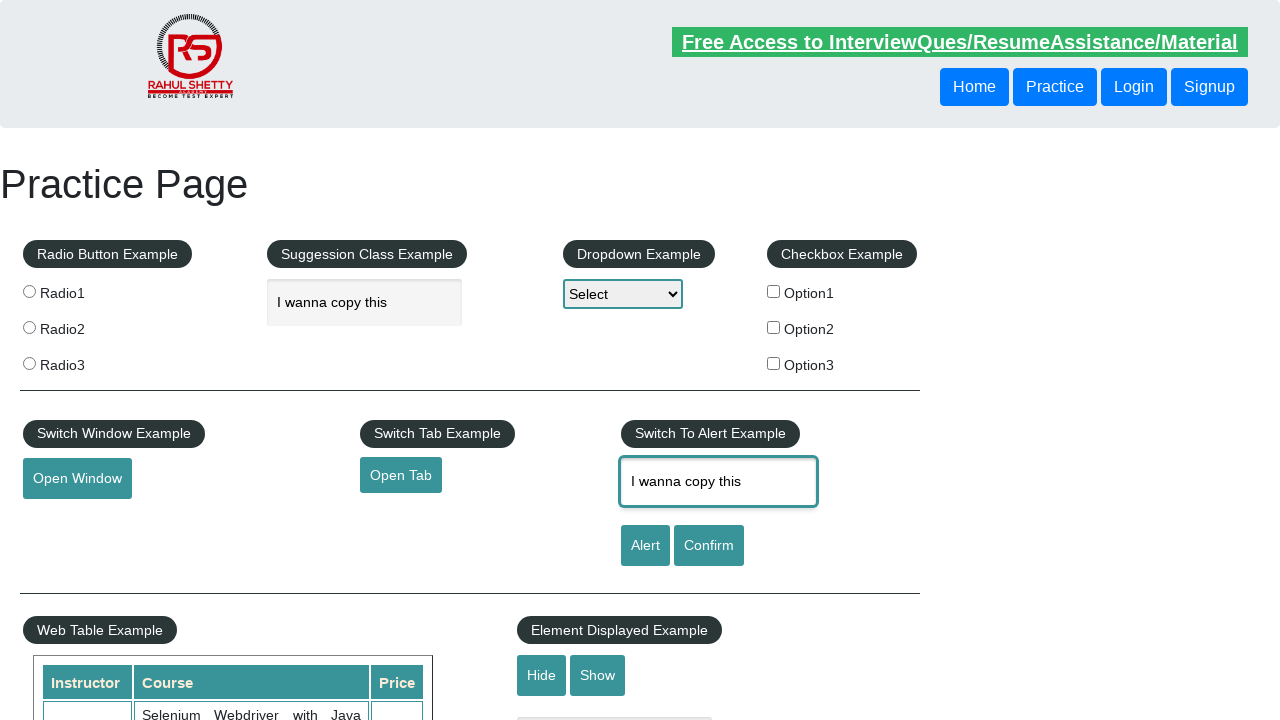

Final wait of 5 seconds to verify paste operation
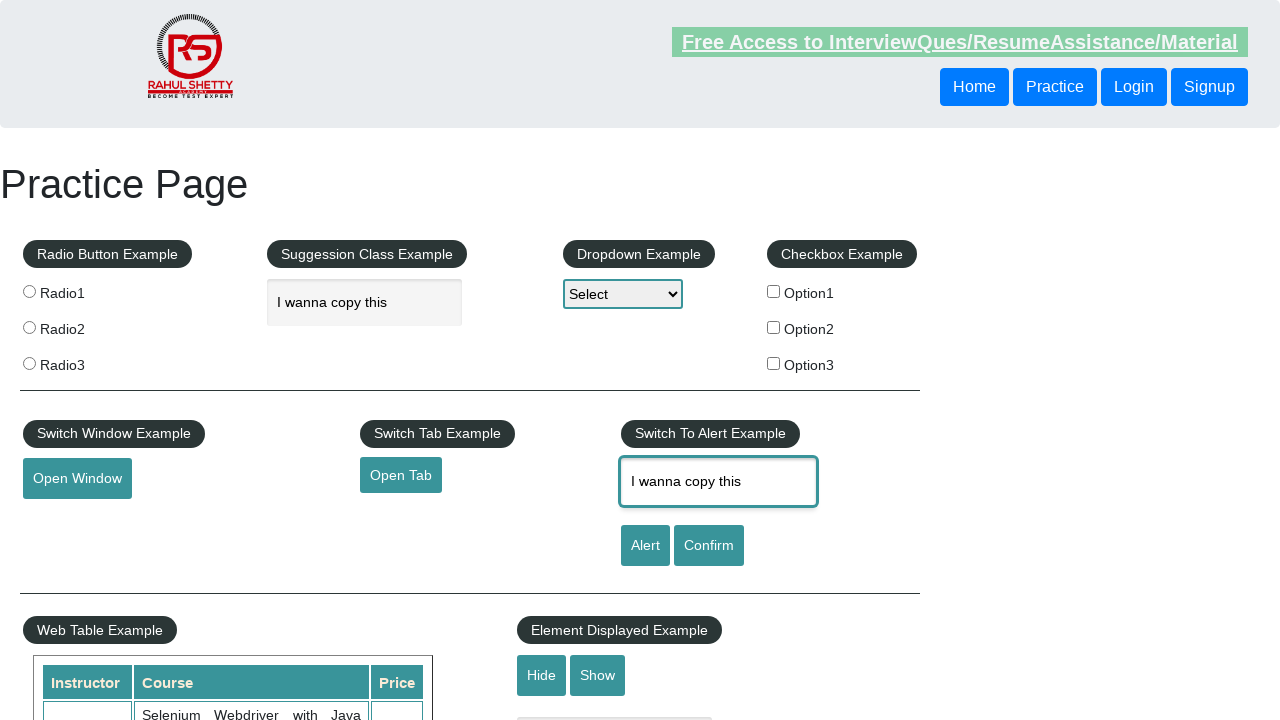

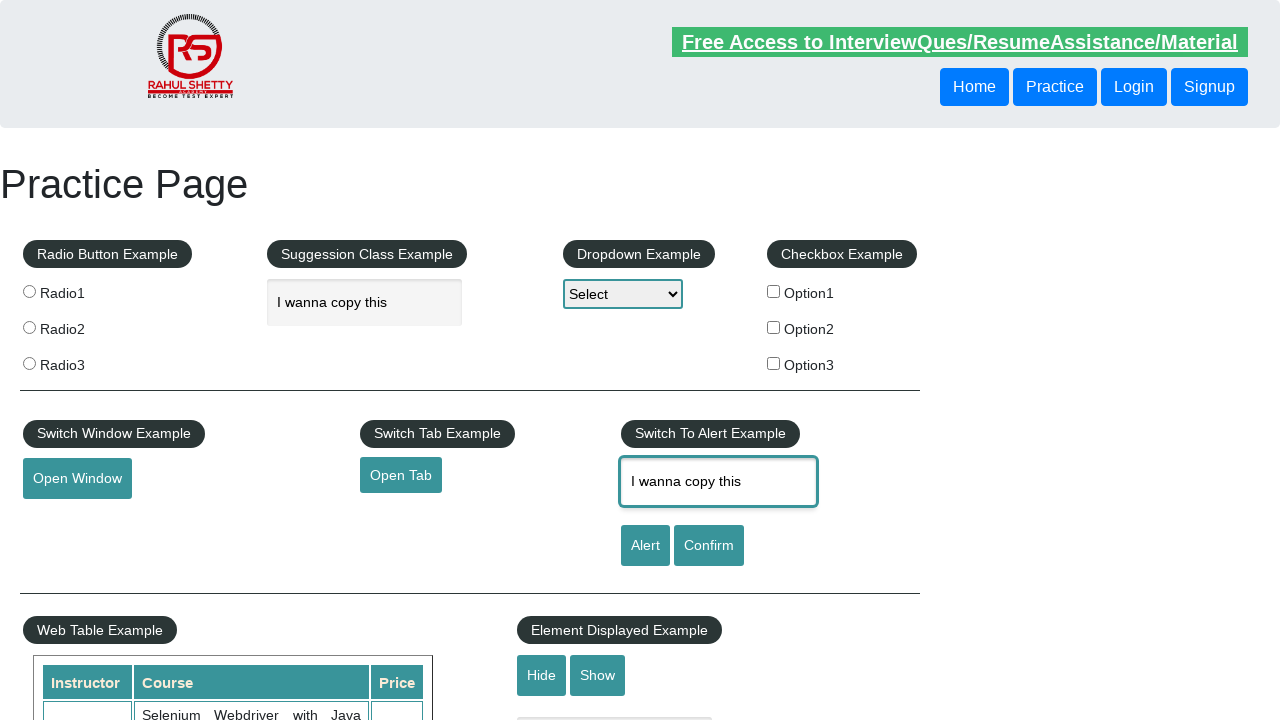